Tests jQuery UI selectmenu functionality by opening a number dropdown, selecting the value "19", and verifying the selection

Starting URL: https://jqueryui.com/resources/demos/selectmenu/default.html

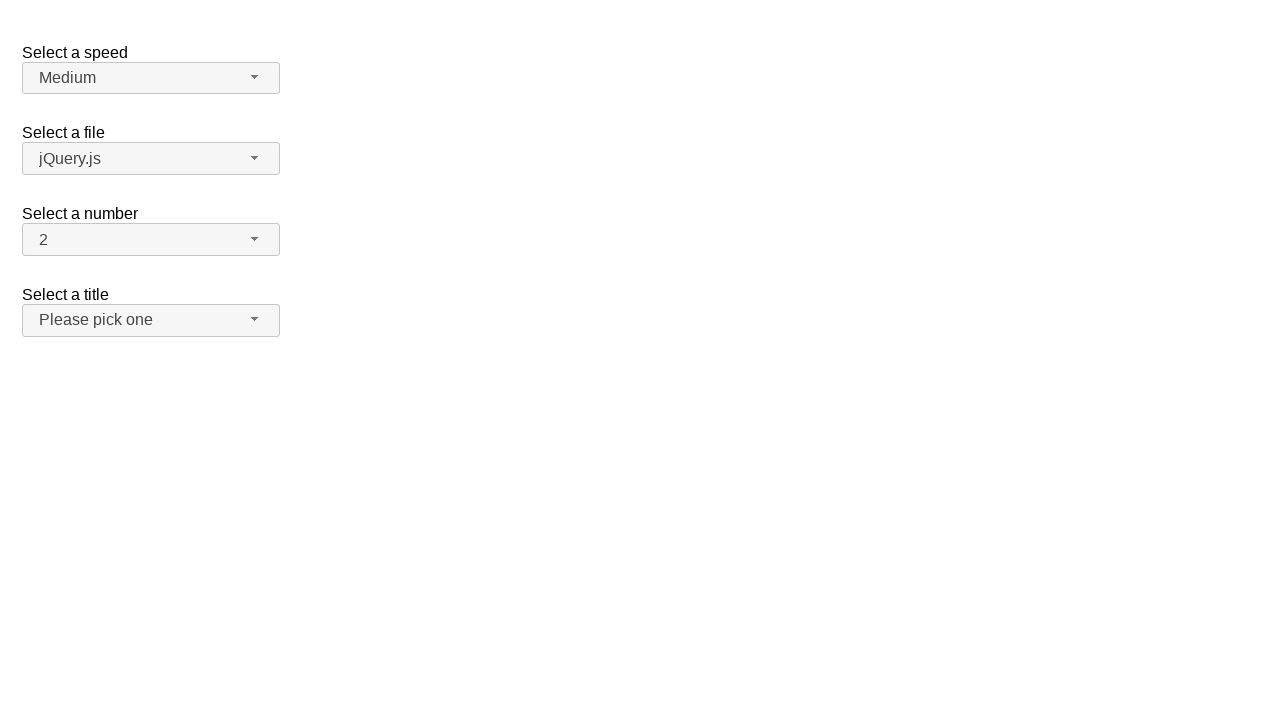

Clicked on the number dropdown button to open the menu at (255, 239) on span#number-button span:first-child
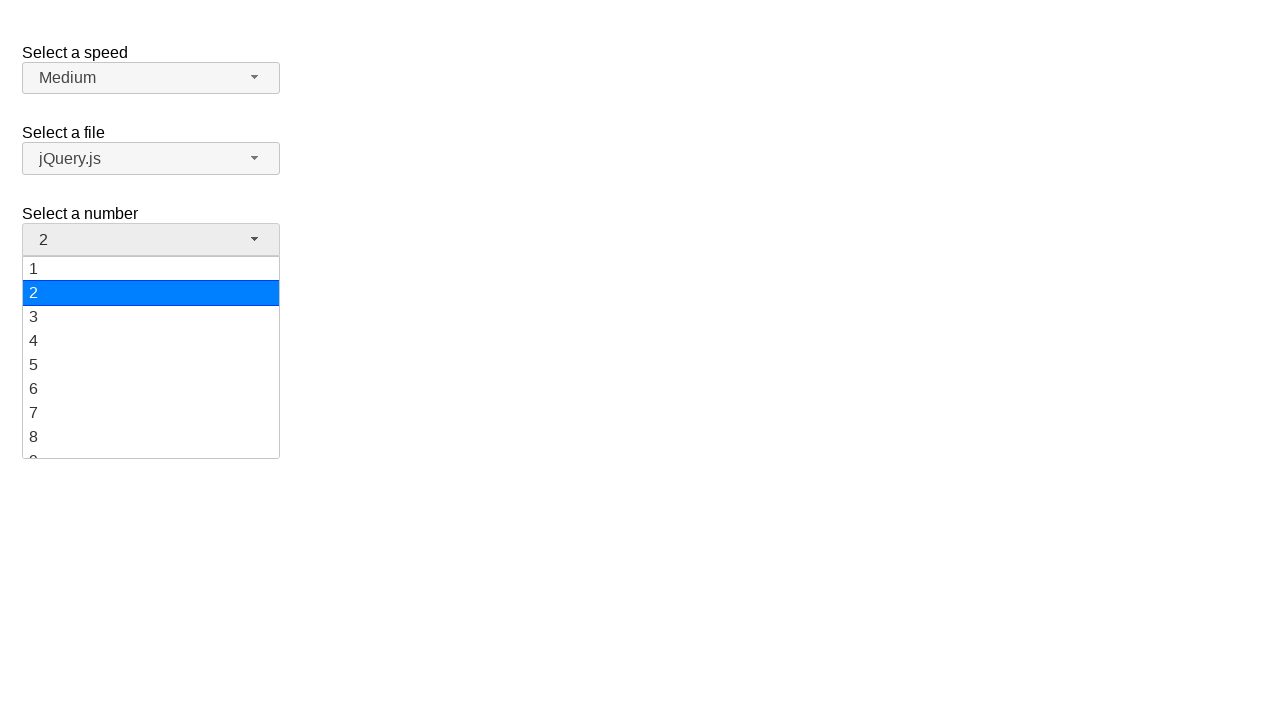

Dropdown menu items became visible
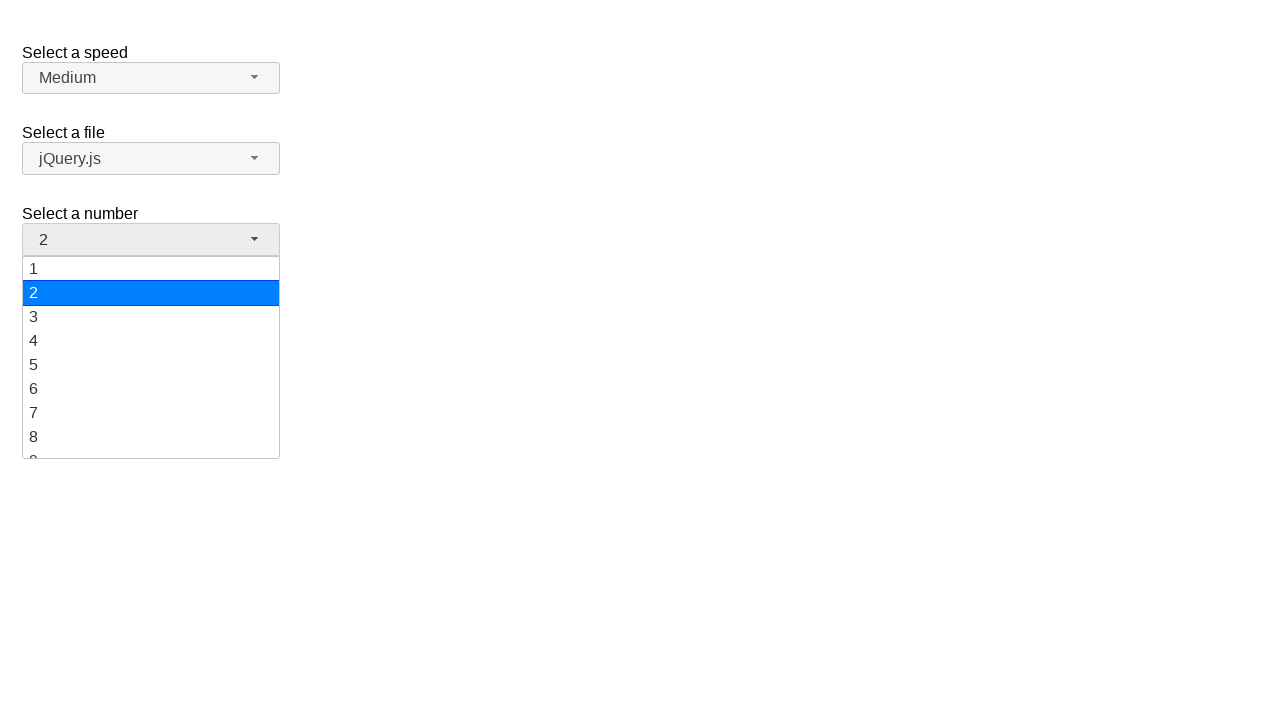

Retrieved all menu items from the dropdown
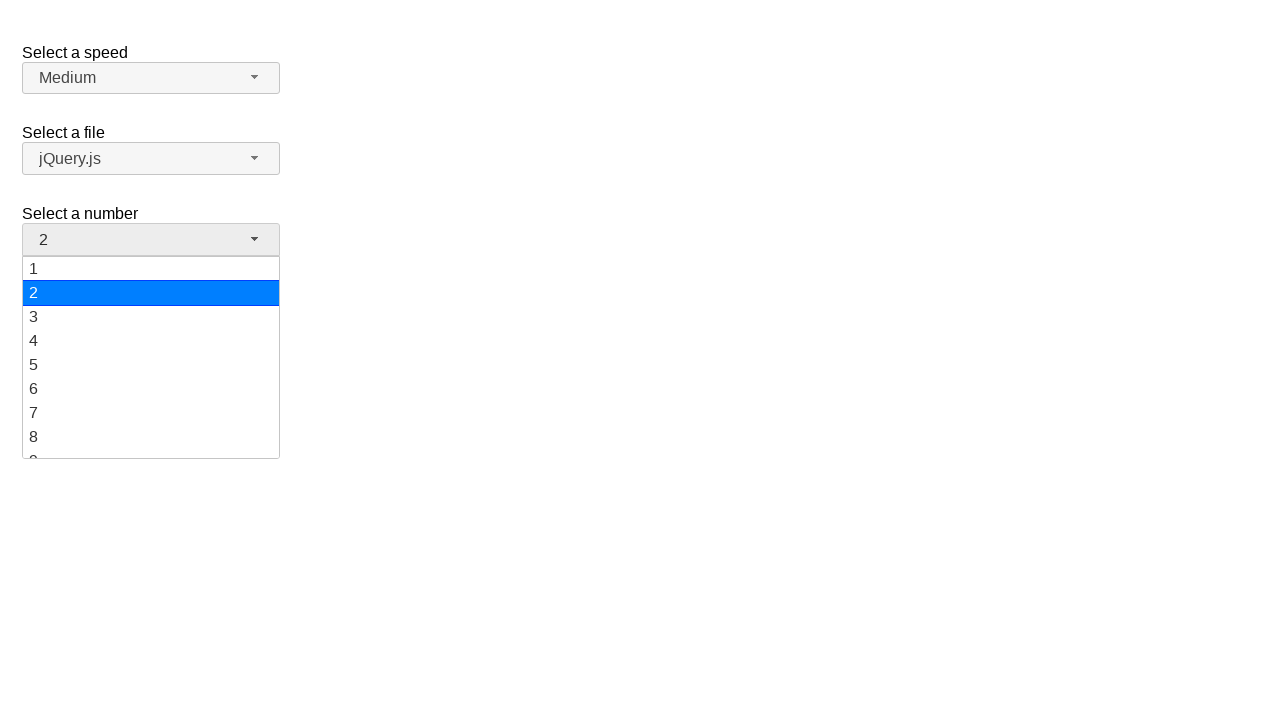

Selected menu item with value '19' at (151, 445) on li.ui-menu-item div >> nth=18
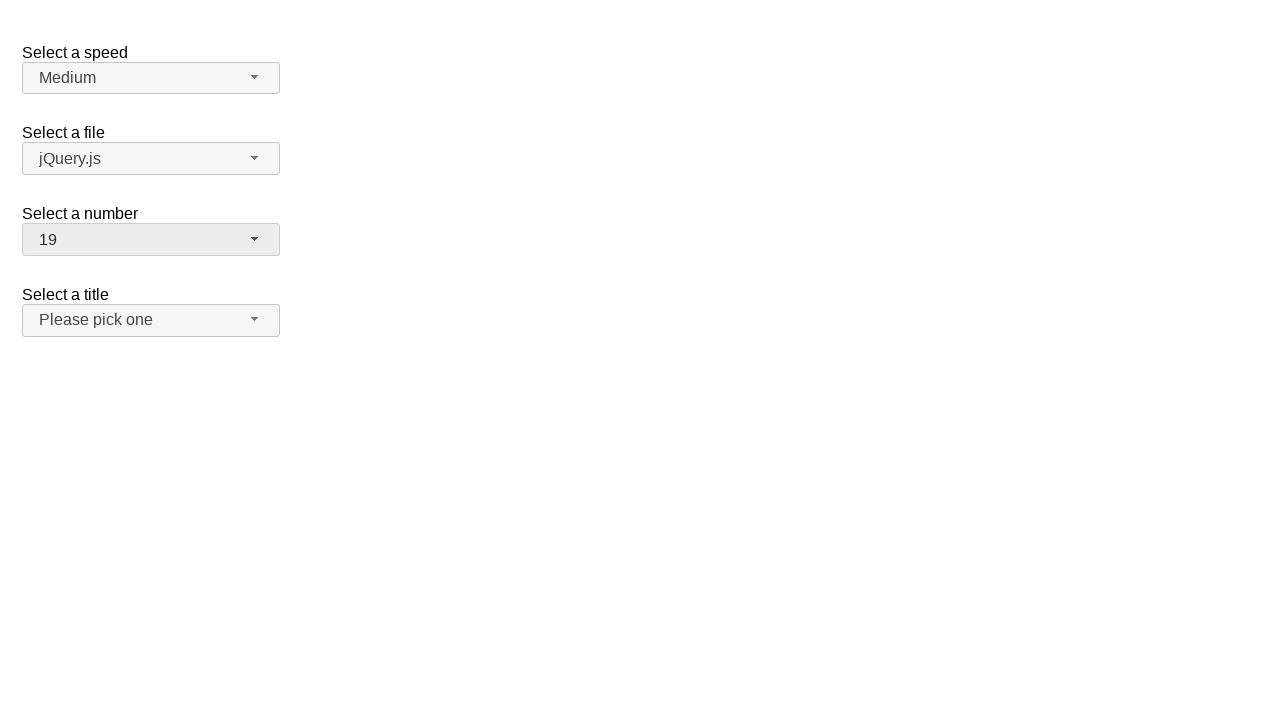

Retrieved the selected value from the dropdown
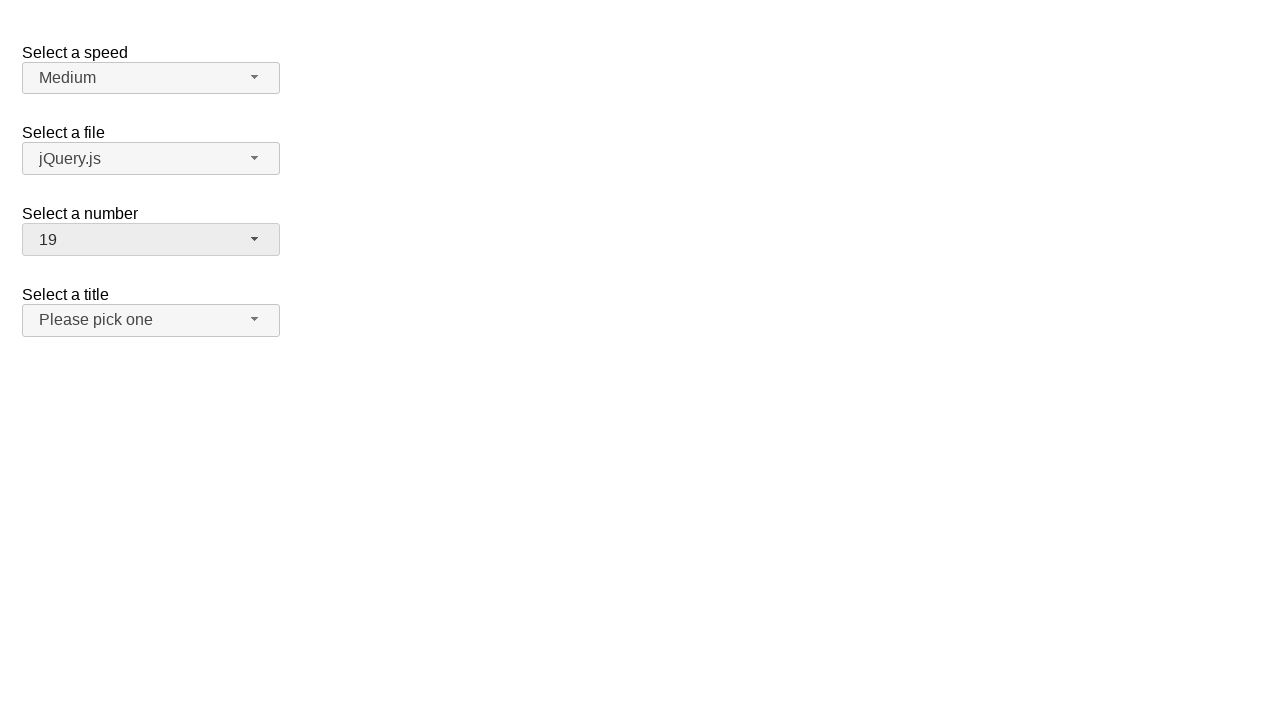

Verified that the selected value is '19'
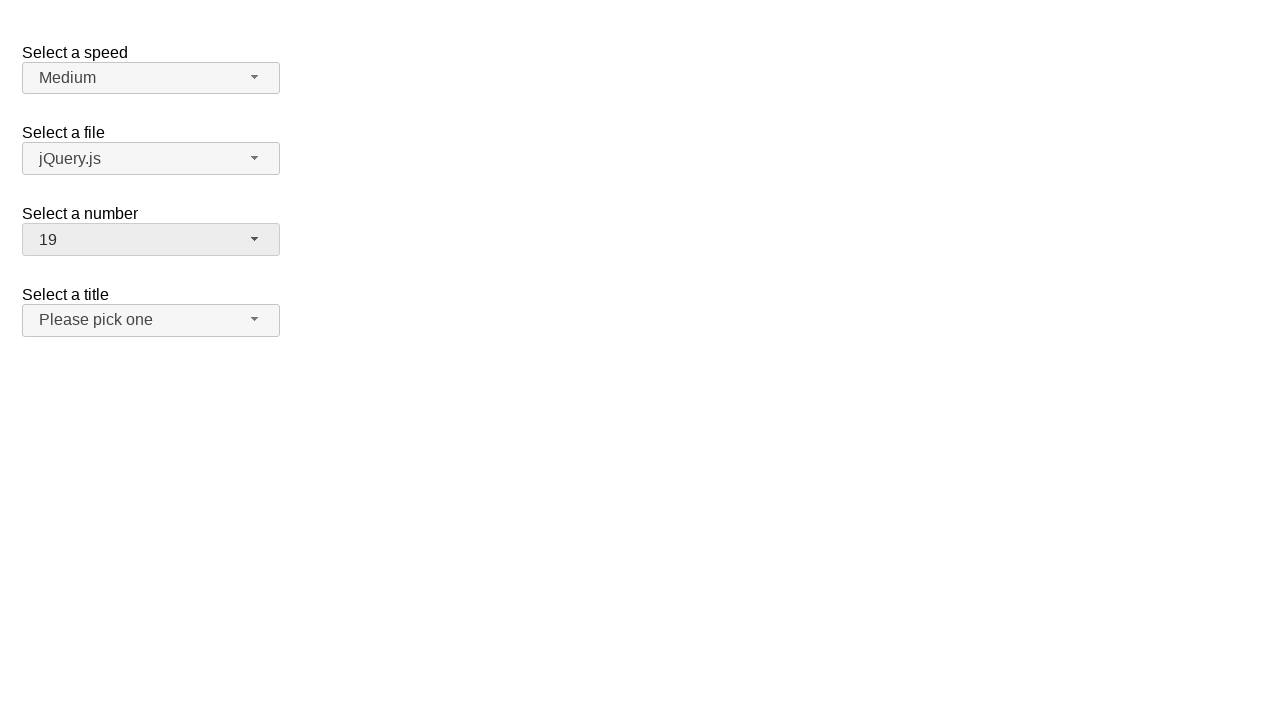

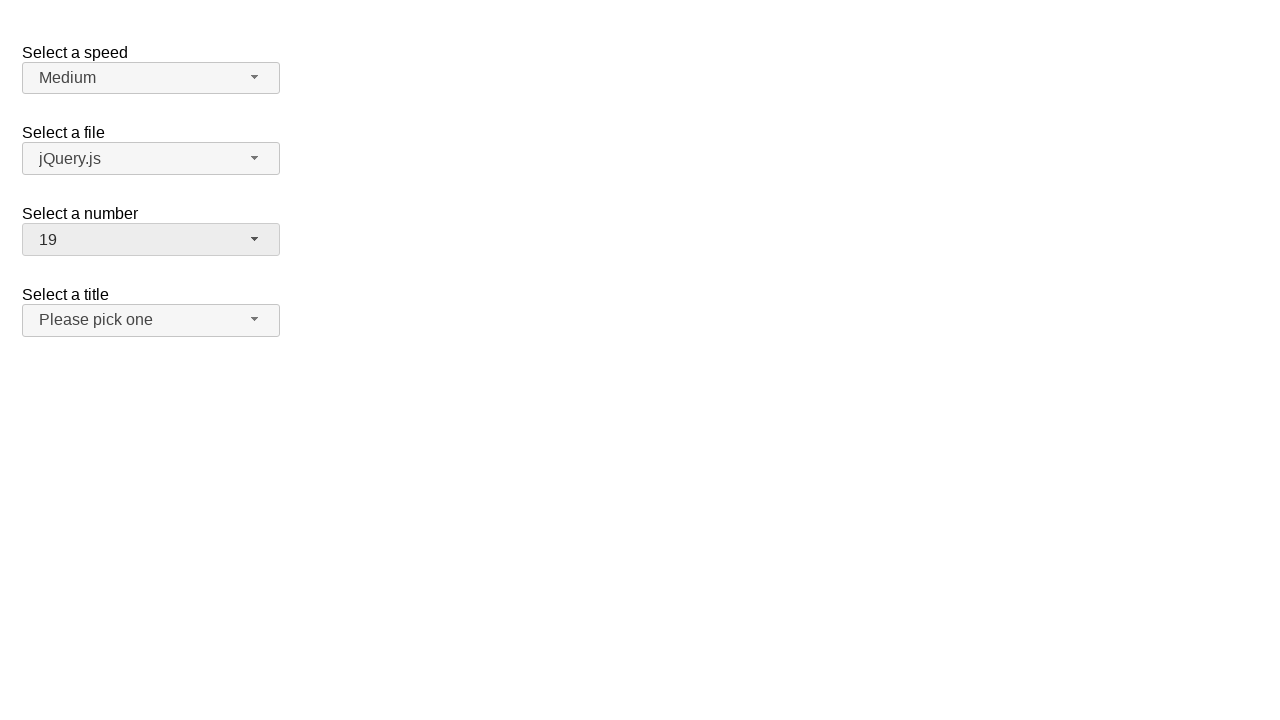